Tests that the form contains all expected field wrappers for name, email, and addresses

Starting URL: https://demoqa.com/elements

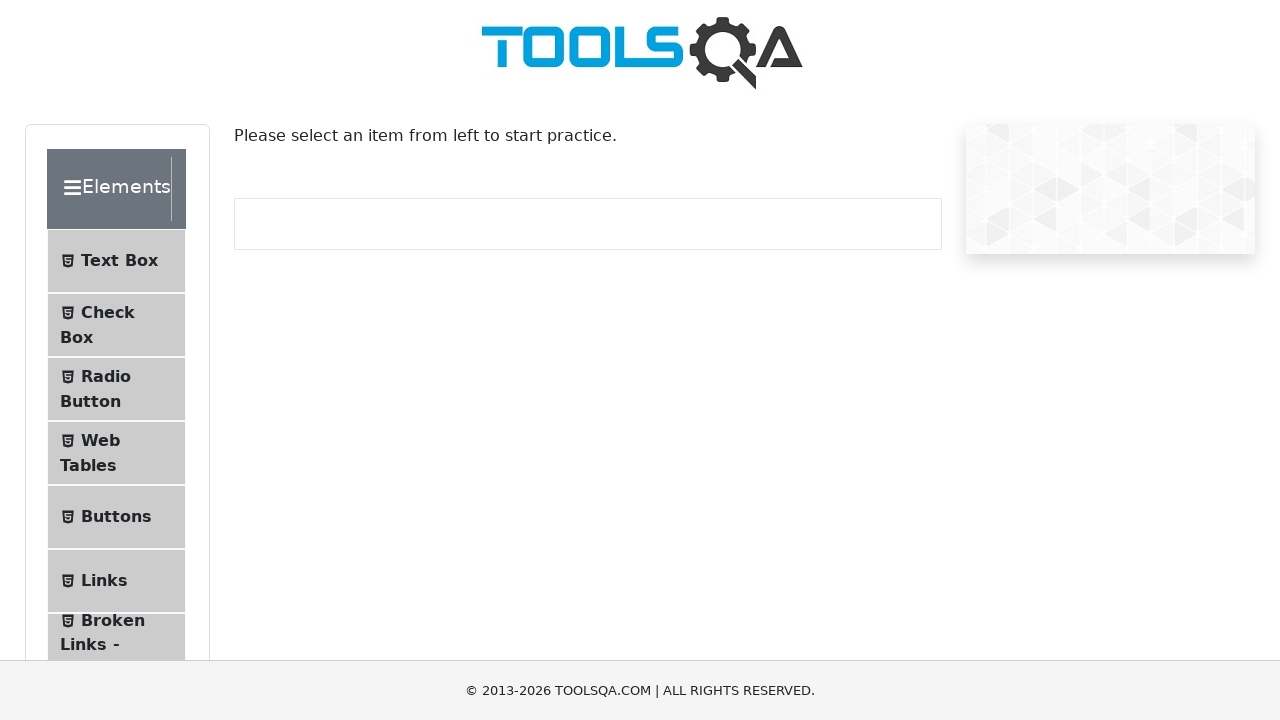

Clicked on Text Box menu item at (116, 261) on #item-0
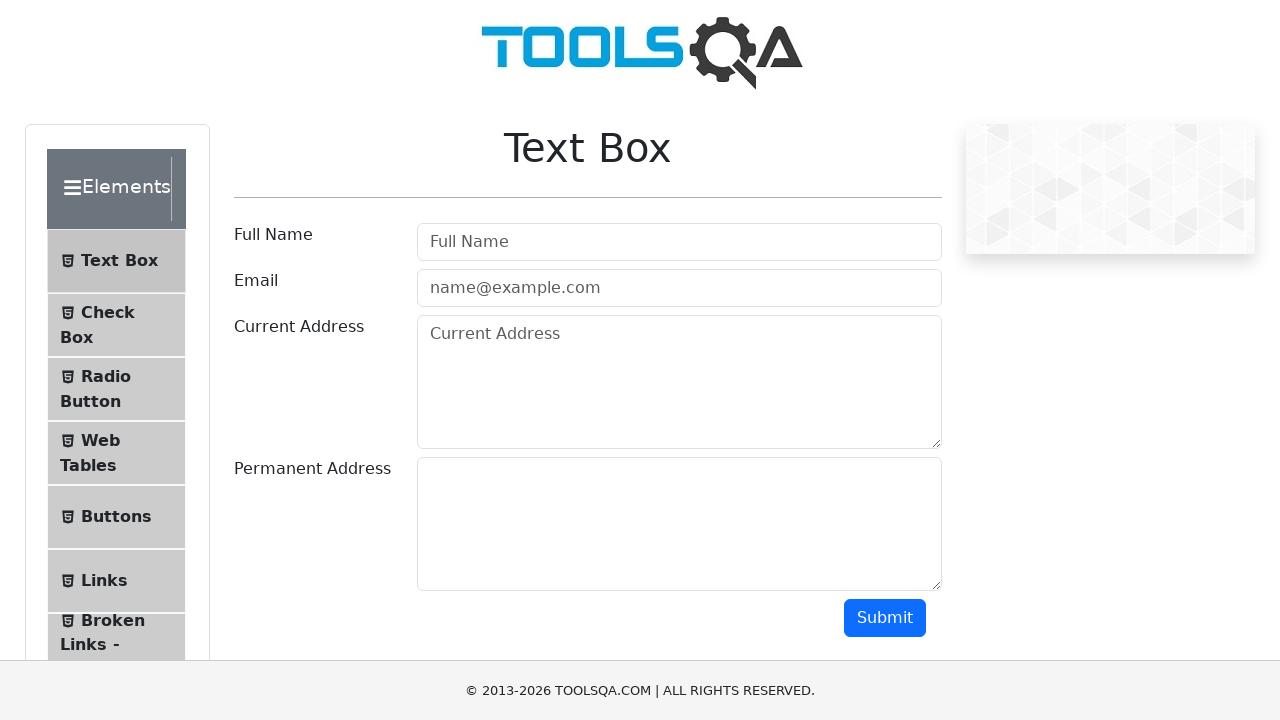

Name field wrapper loaded in form
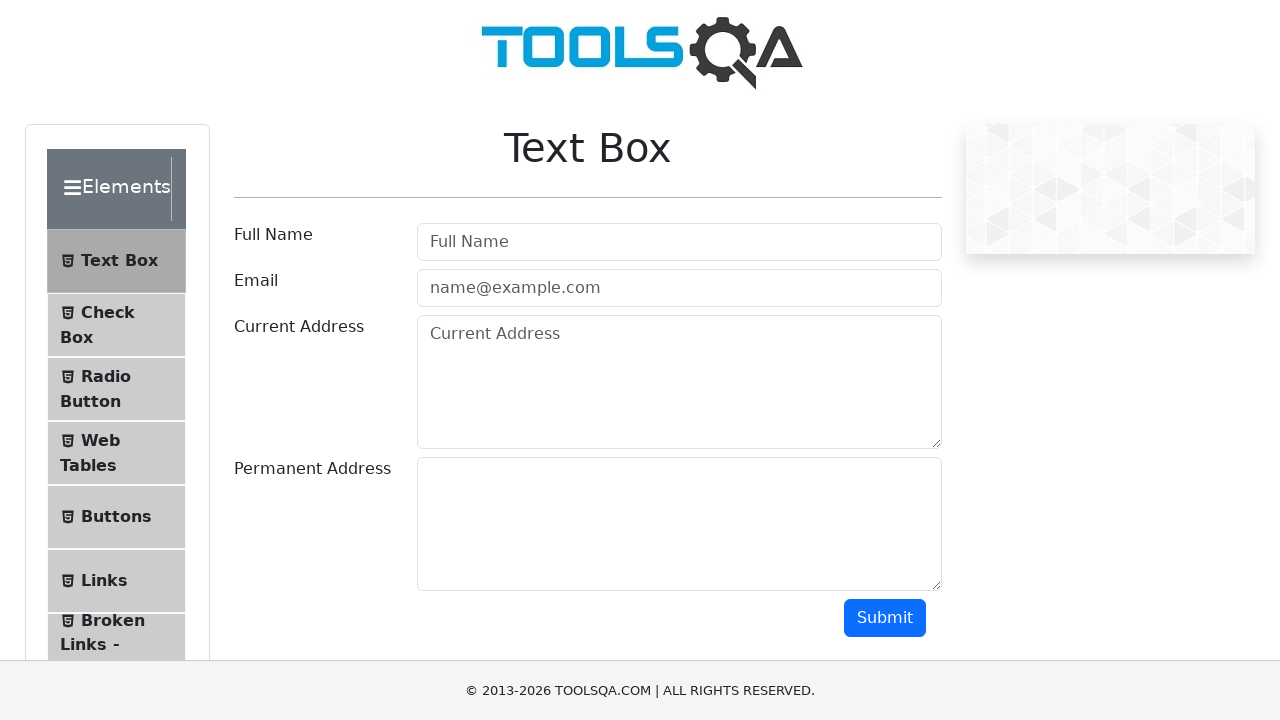

Email field wrapper loaded in form
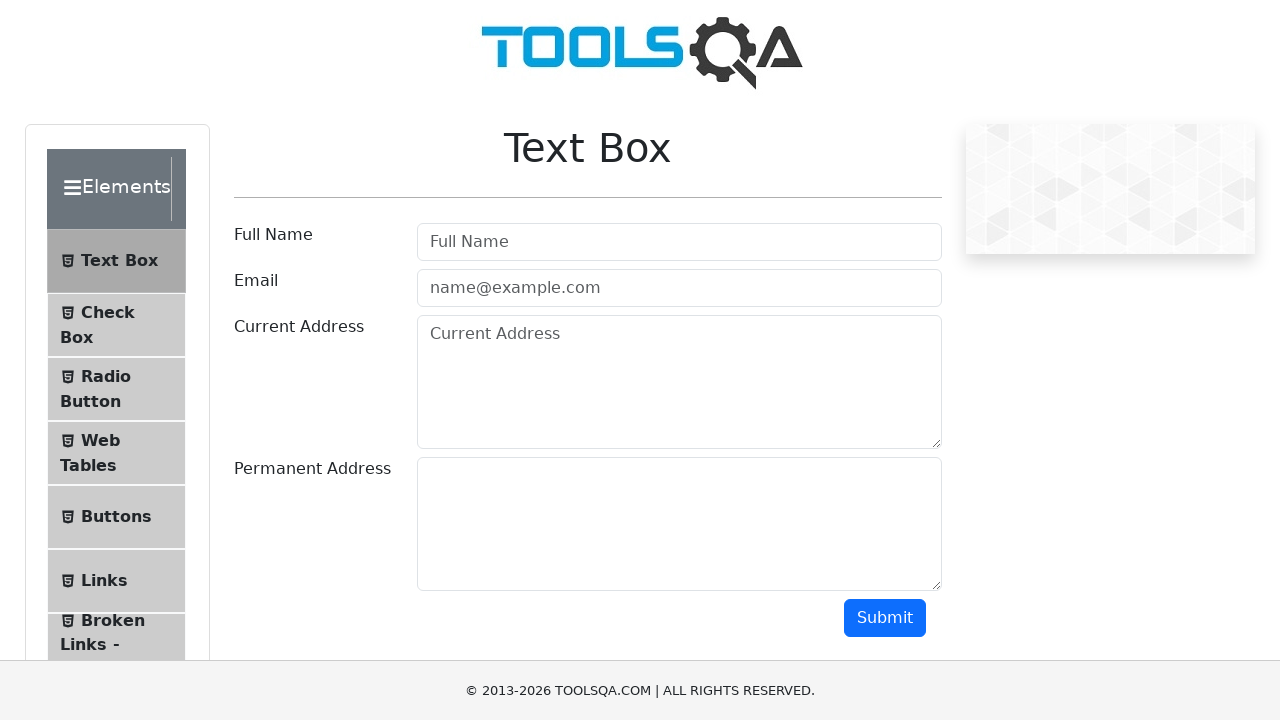

Current address field wrapper loaded in form
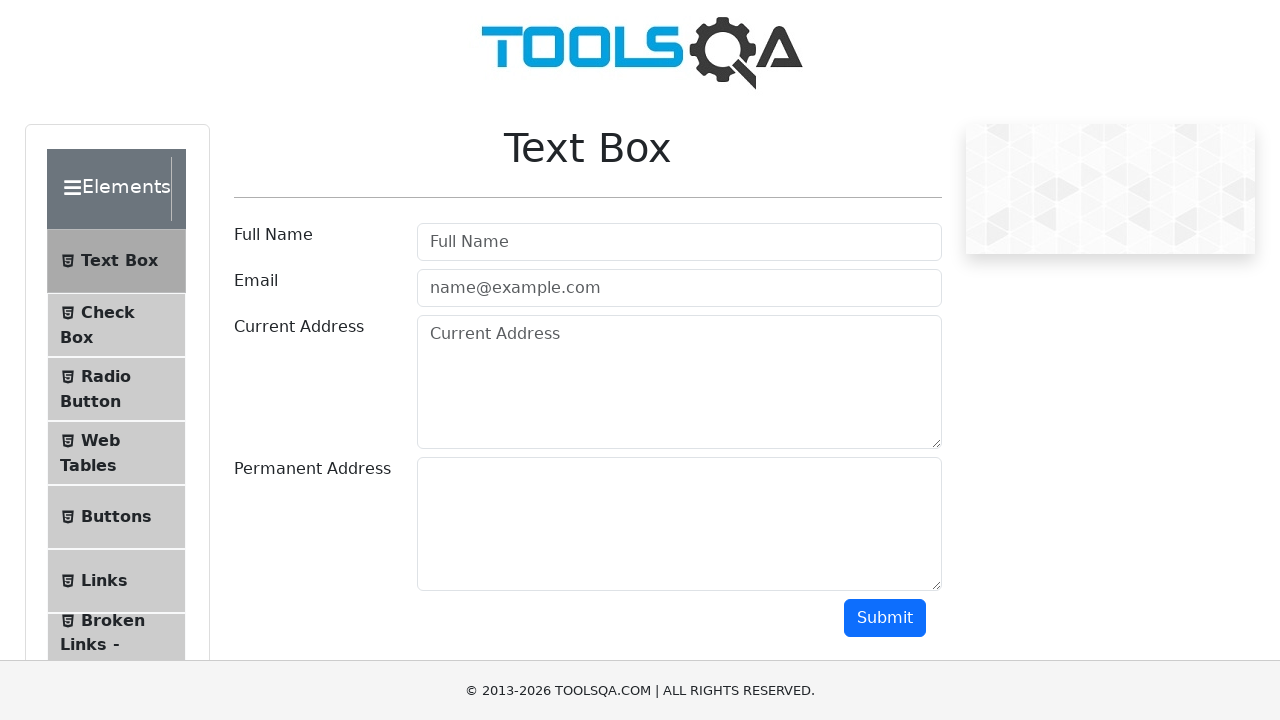

Permanent address field wrapper loaded in form
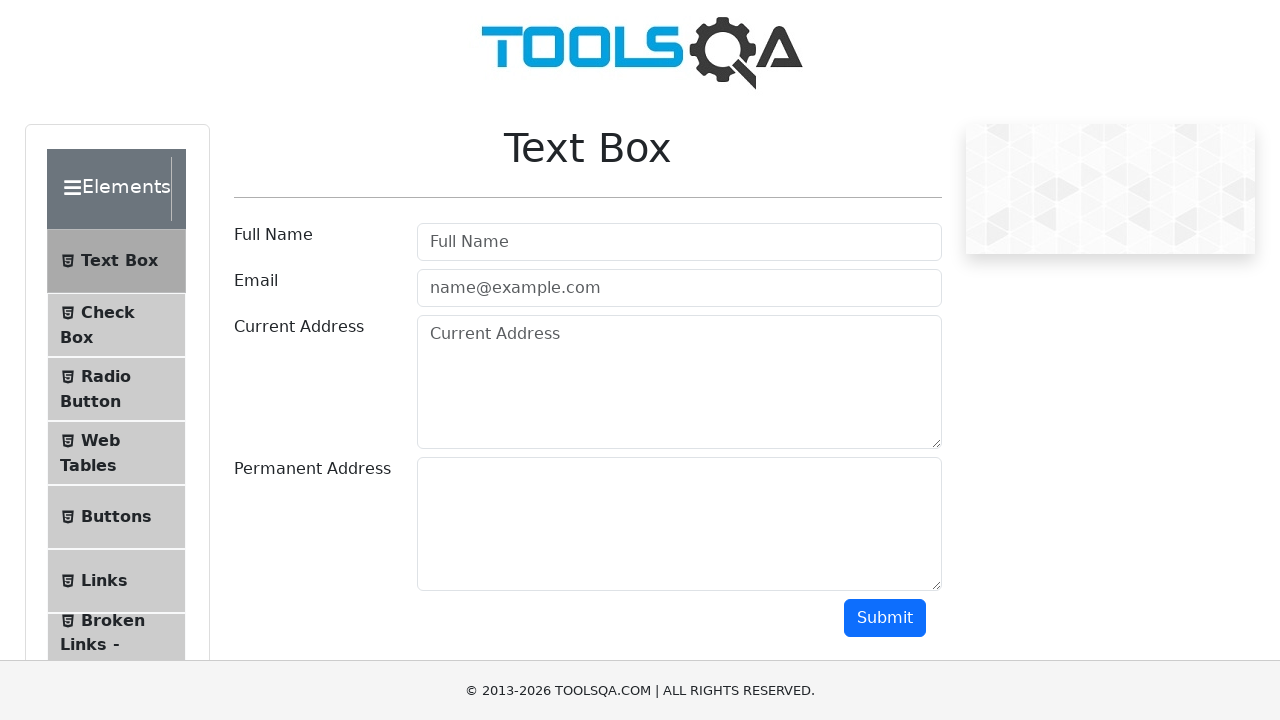

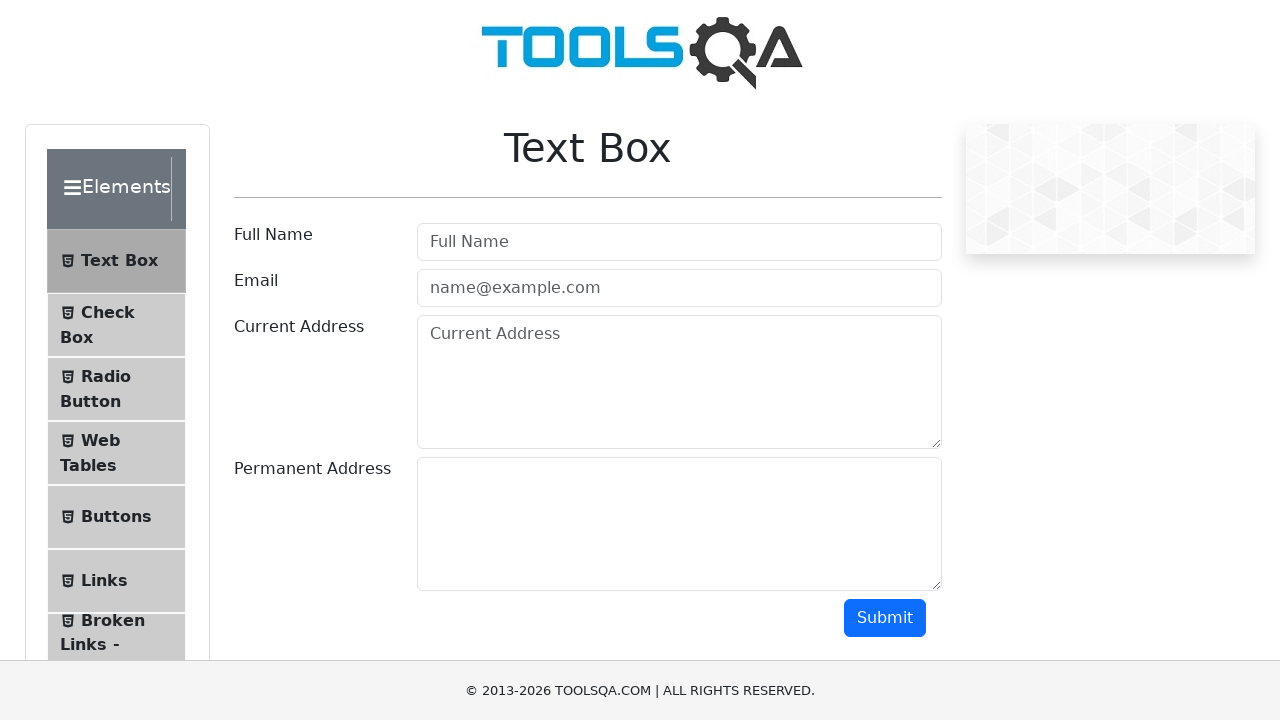